Tests the OpenCart registration form by filling in user details including first name, last name, email, telephone, password, and password confirmation fields.

Starting URL: https://naveenautomationlabs.com/opencart/index.php?route=account/register

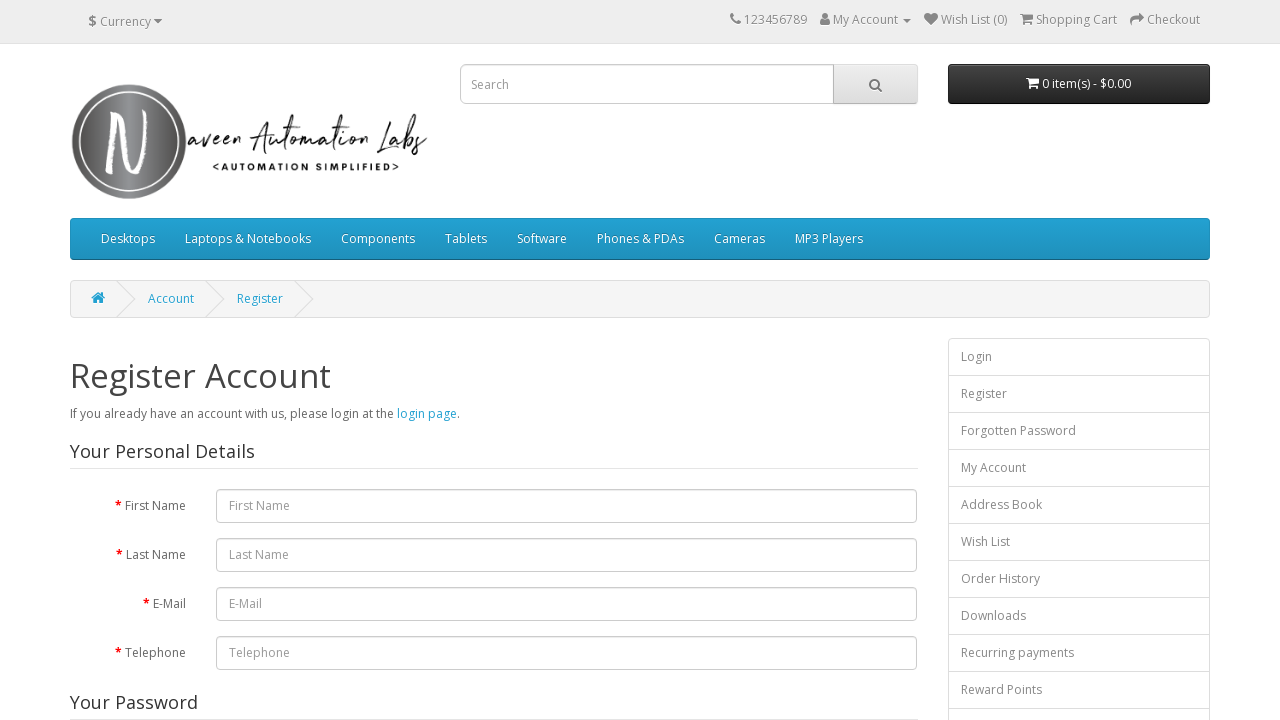

Filled first name field with 'Michael' on #input-firstname
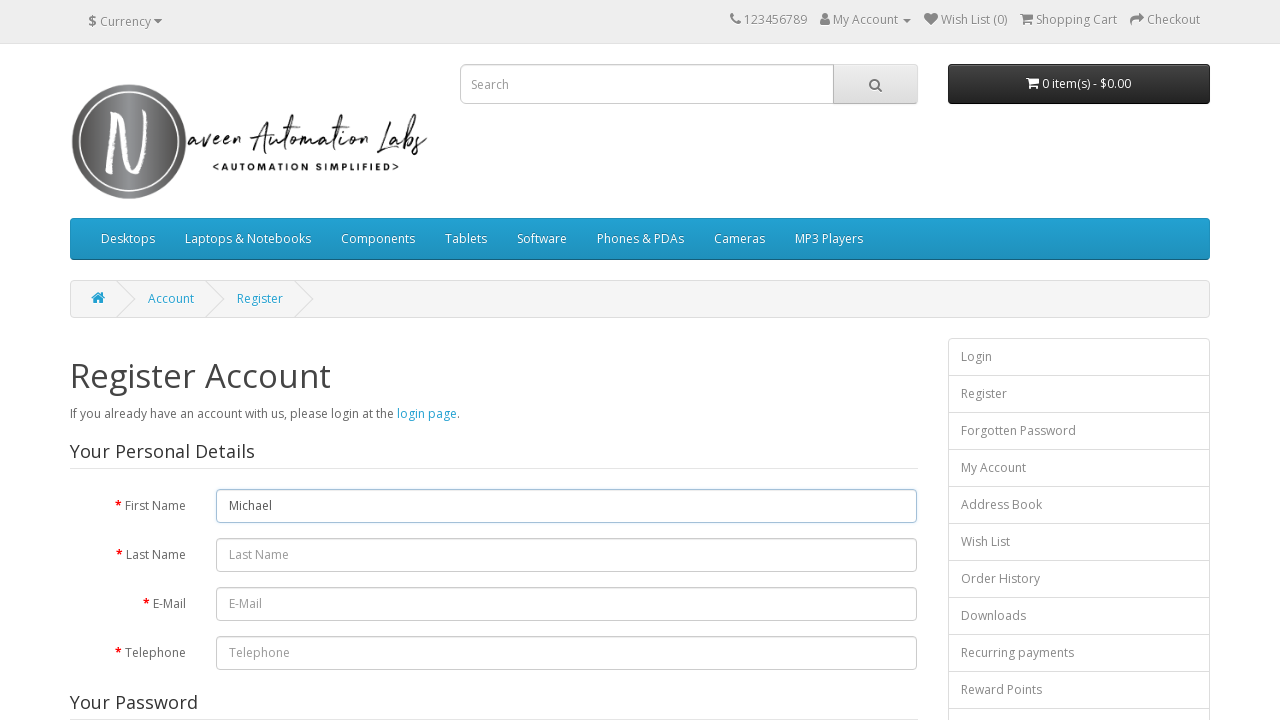

Filled last name field with 'Anderson' on #input-lastname
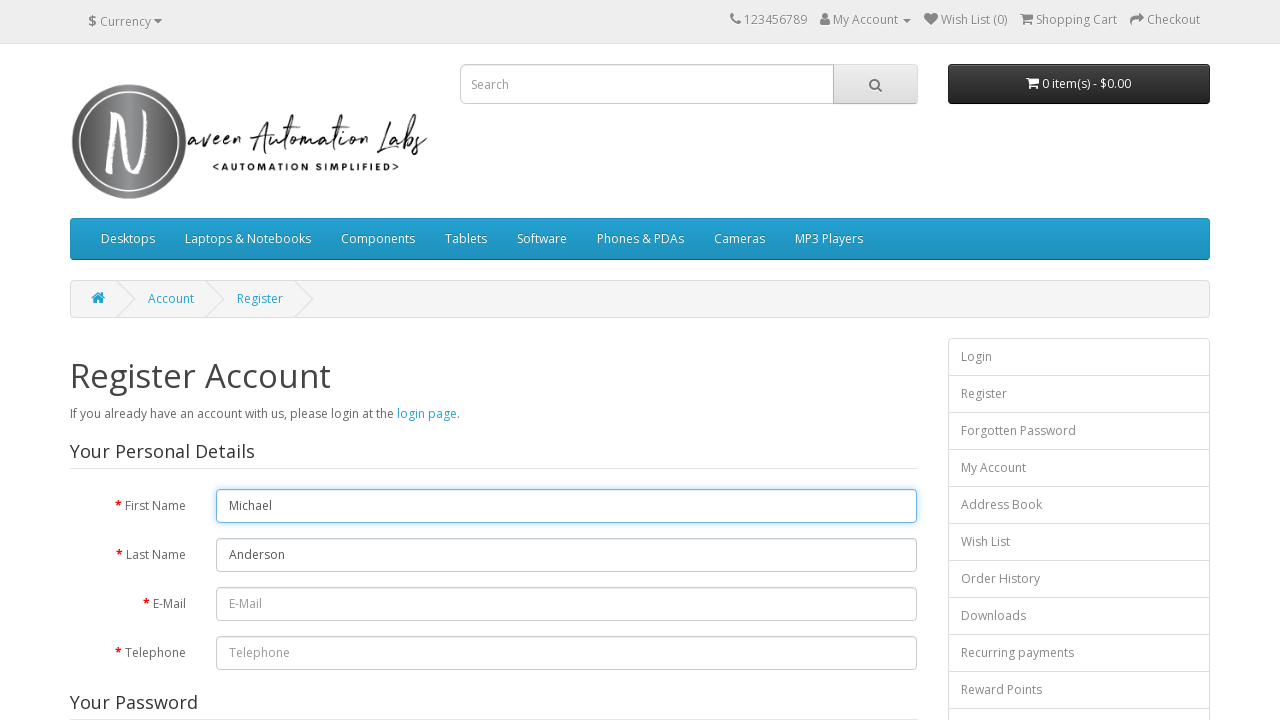

Filled email field with 'michael.anderson847@example.com' on #input-email
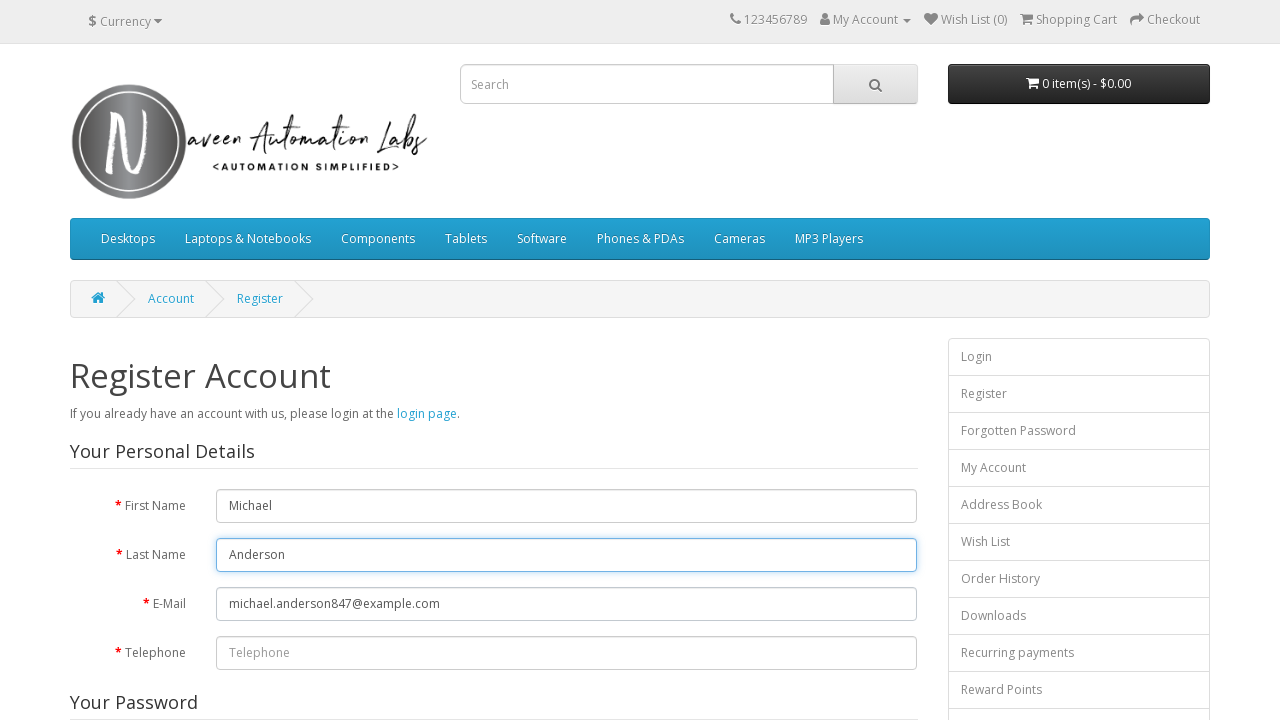

Filled telephone field with '5551234567' on #input-telephone
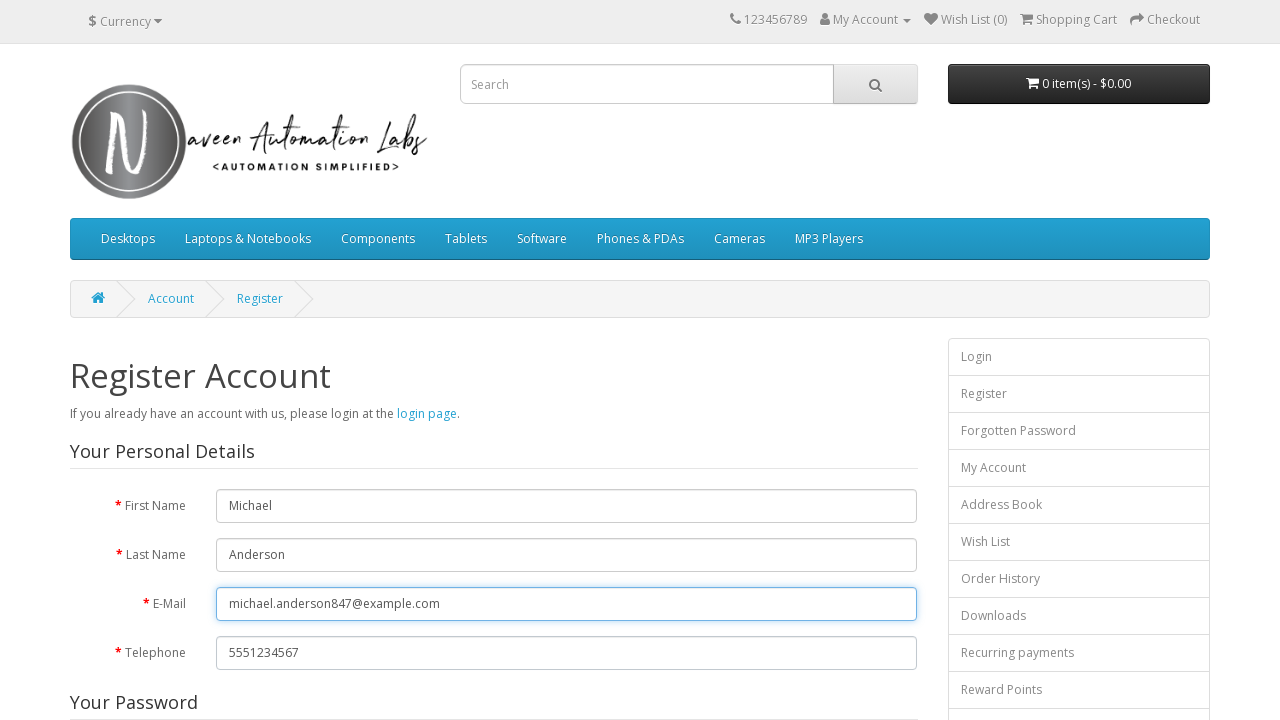

Filled password field with 'SecurePass2024!' on #input-password
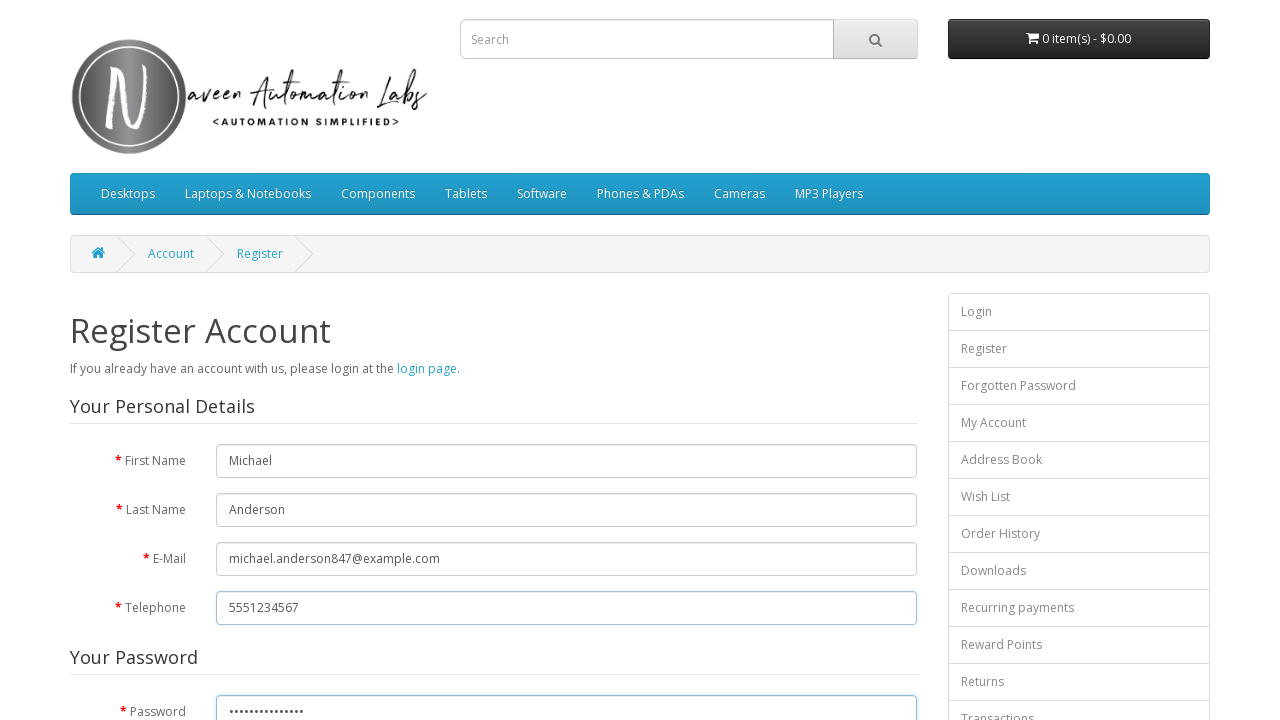

Filled confirm password field with 'SecurePass2024!' on #input-confirm
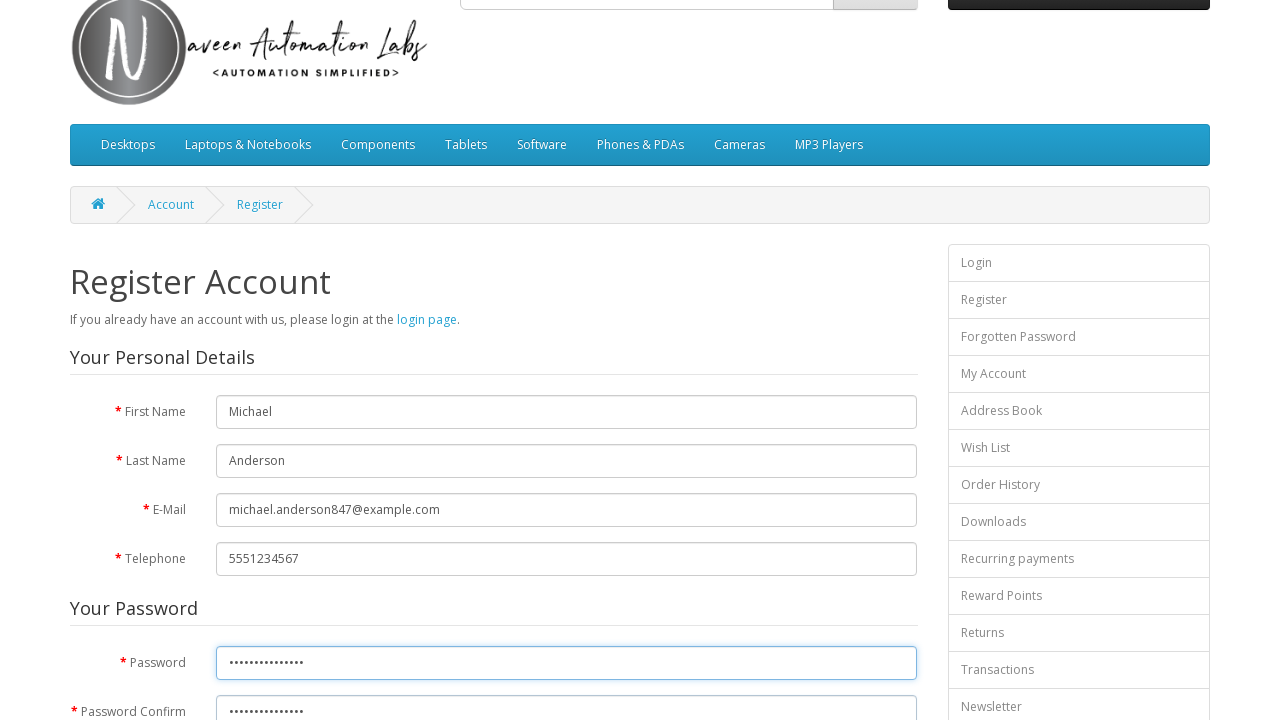

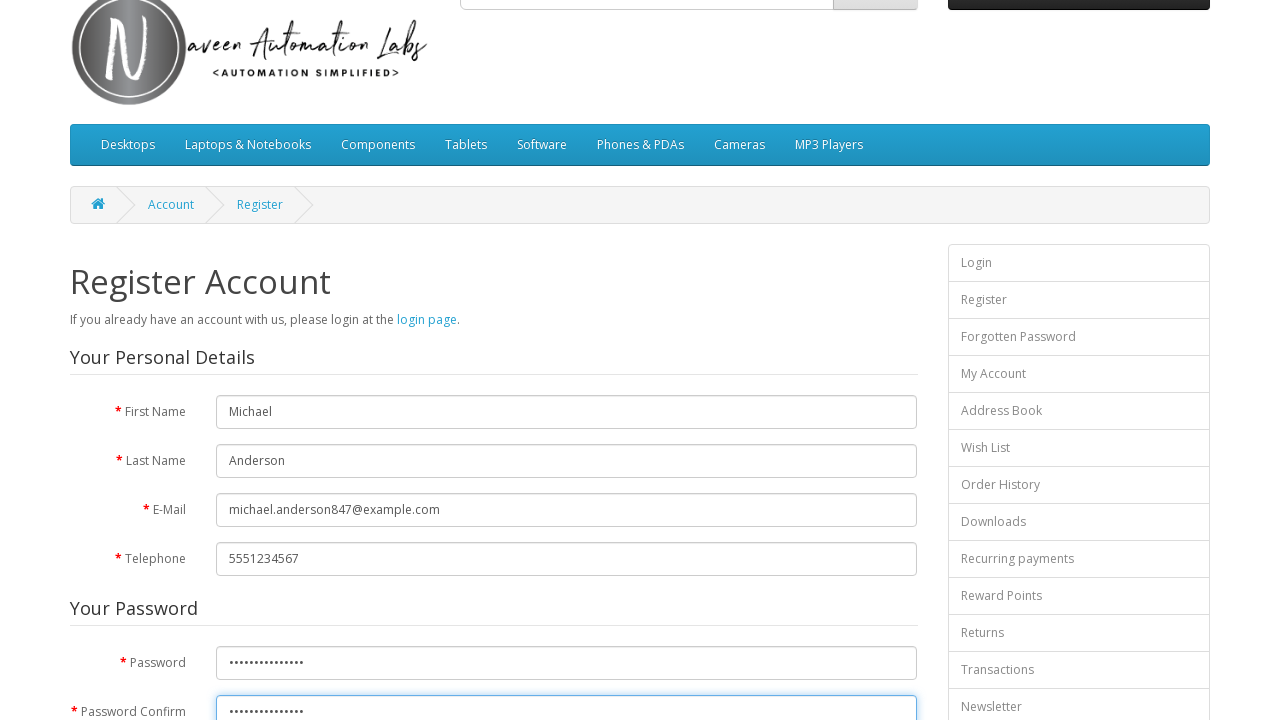